Tests navigation on the EA App website by clicking the Login link and verifying the page loads successfully.

Starting URL: http://www.eaapp.somee.com/

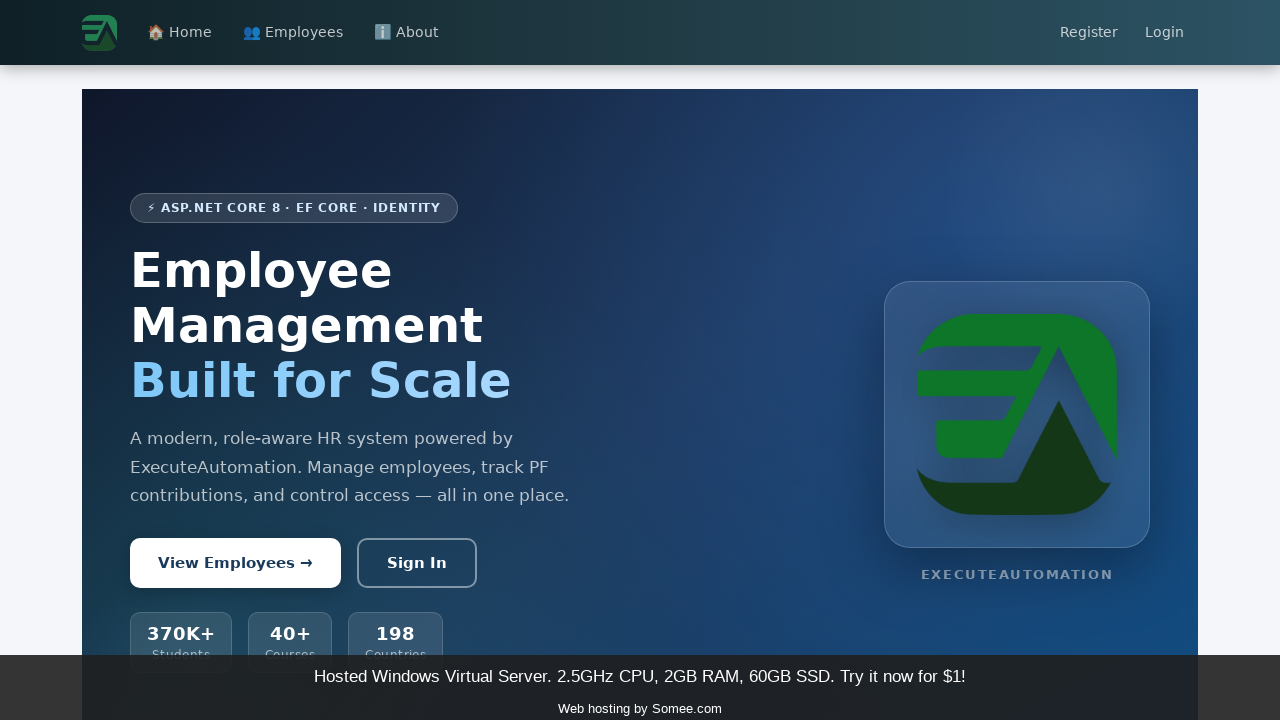

Clicked the Login link on EA App website at (1165, 33) on text=Login
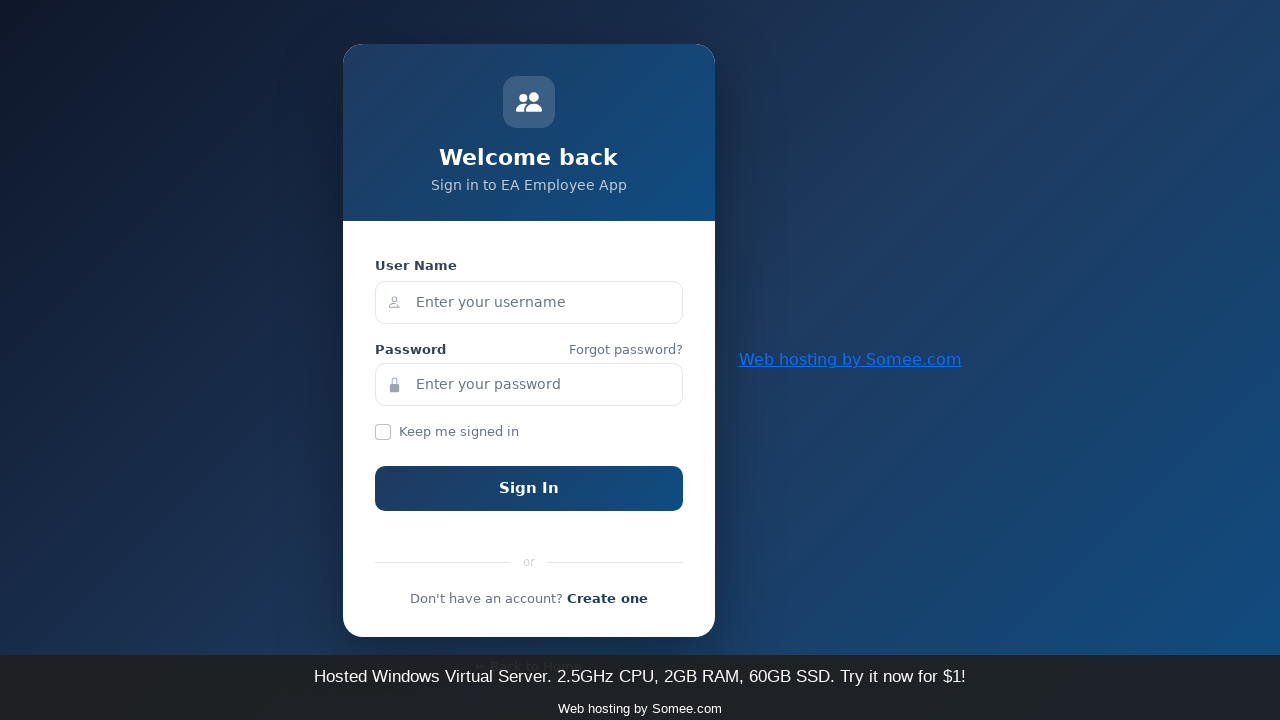

Waited for page navigation to complete and network idle state reached
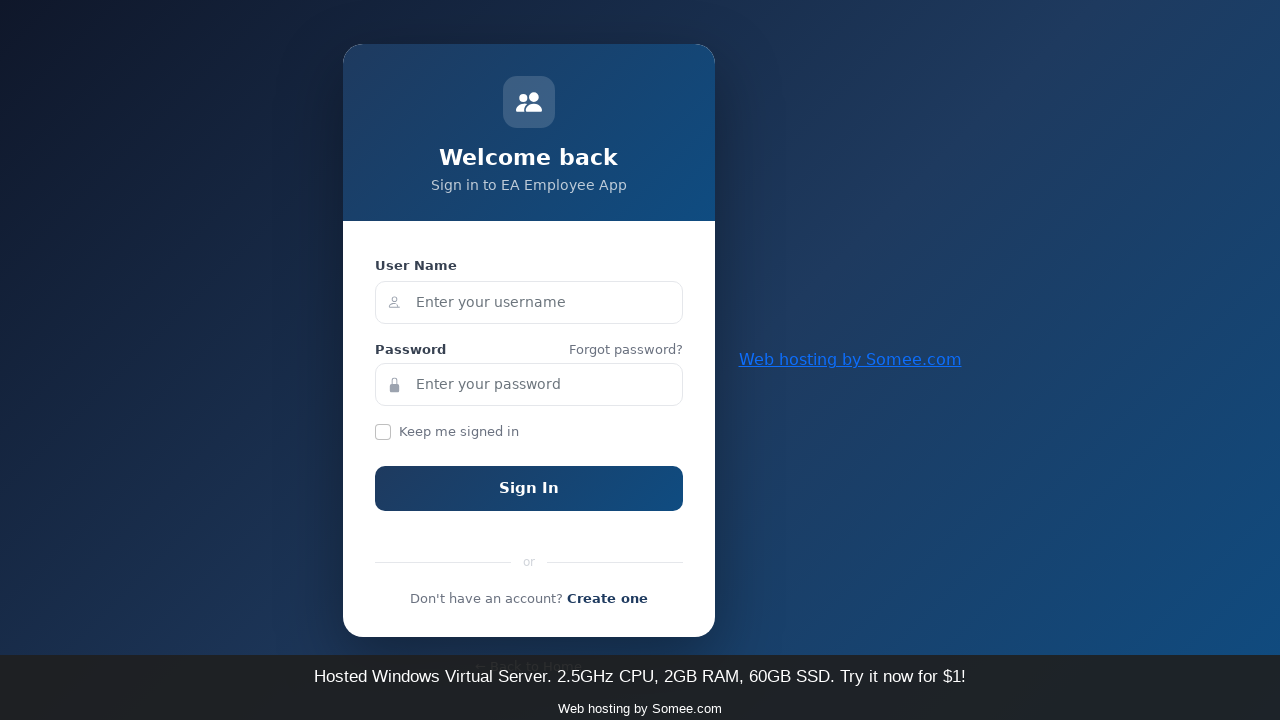

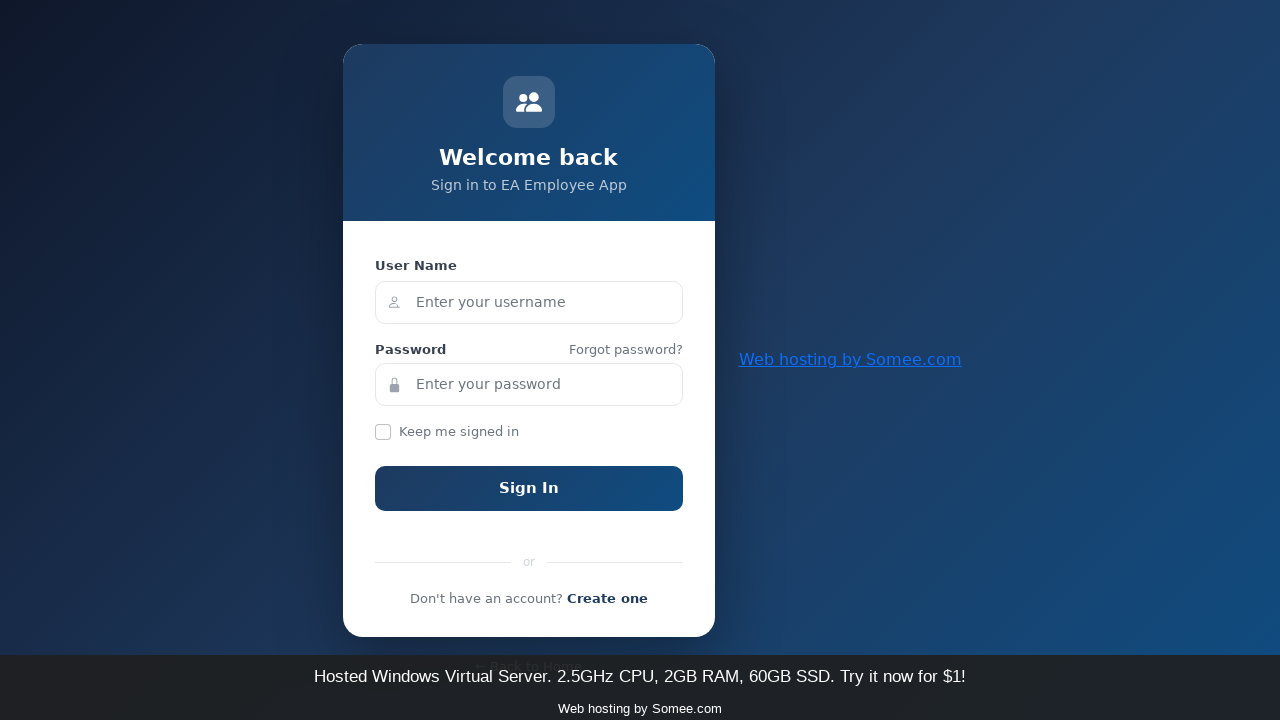